Tests mouse event interactions including single click, double-click, and right-click (context click) on various elements on a training website, then interacts with a context menu.

Starting URL: https://training-support.net/webelements/mouse-events

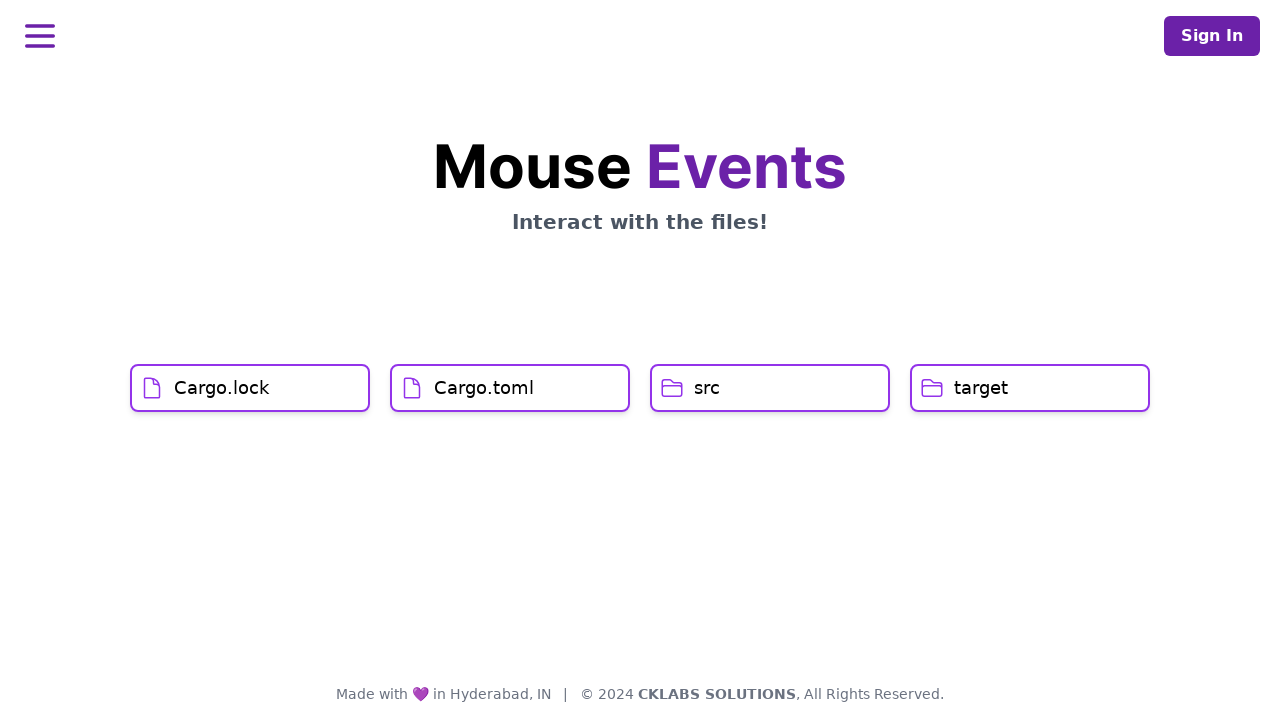

Single-clicked on Cargo.lock element at (222, 388) on xpath=//h1[text()='Cargo.lock']
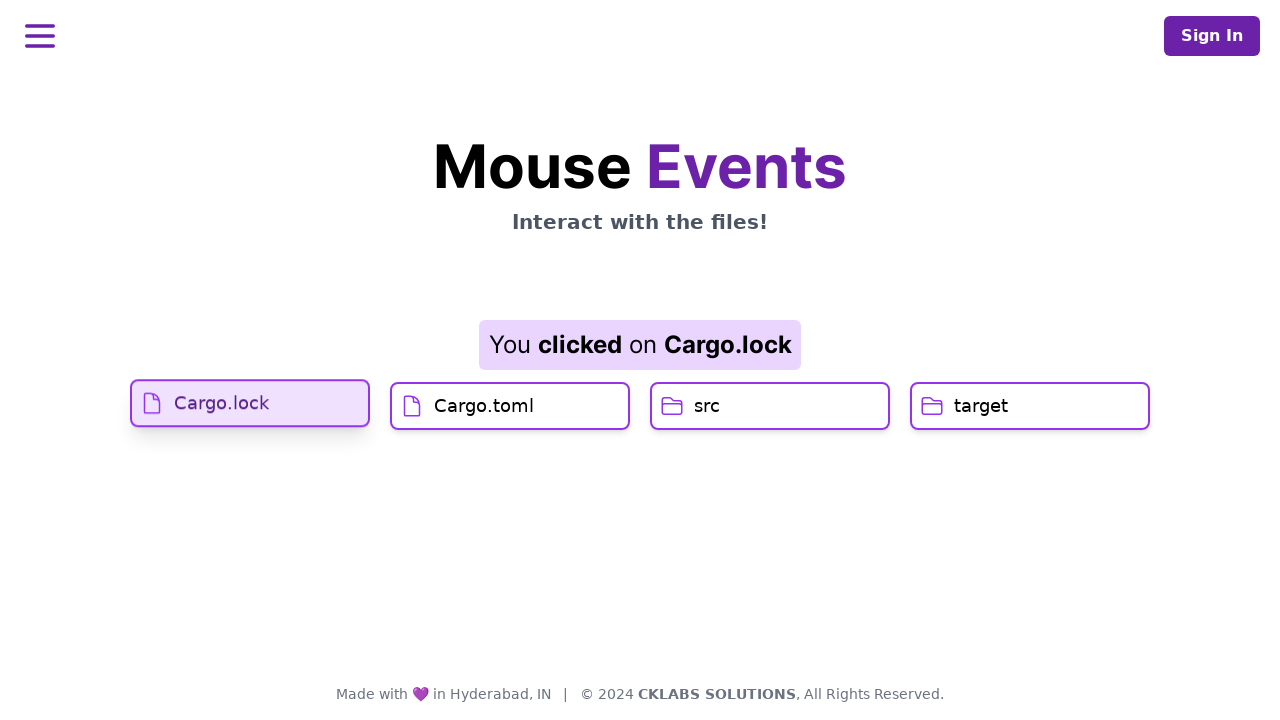

Single-clicked on Cargo.toml element at (484, 420) on xpath=//h1[text()='Cargo.toml']
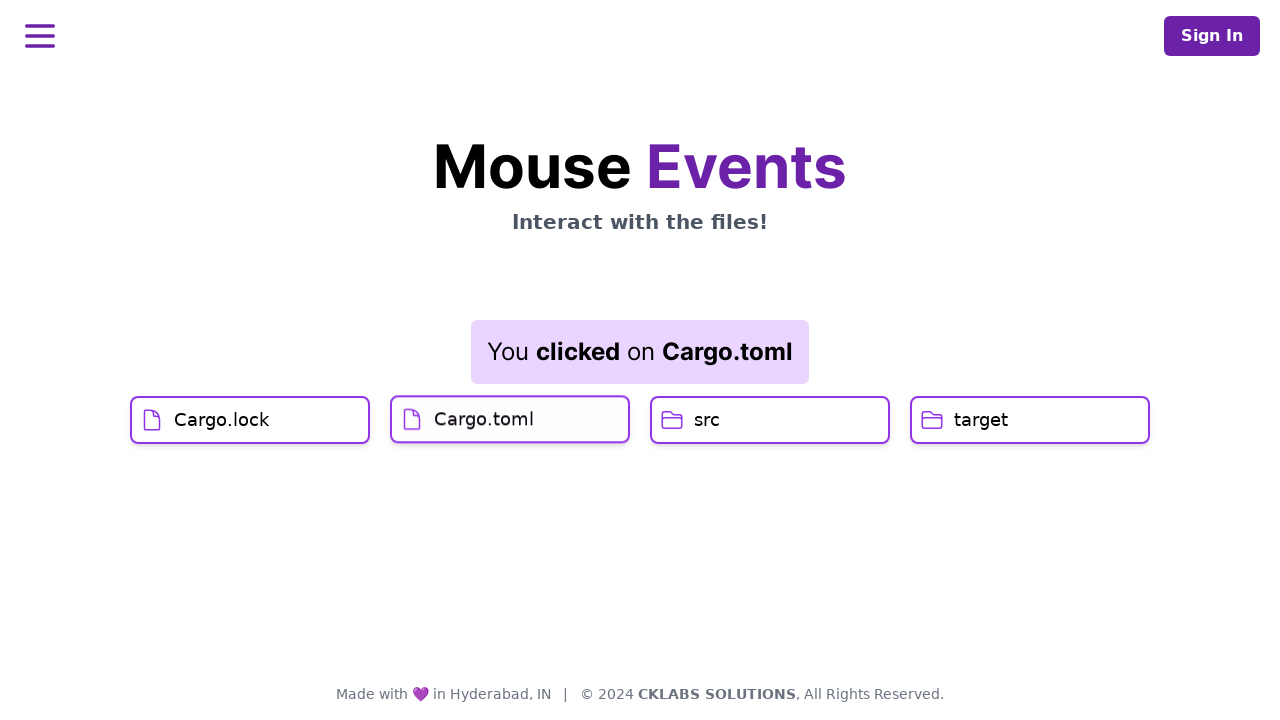

Result element loaded and became visible
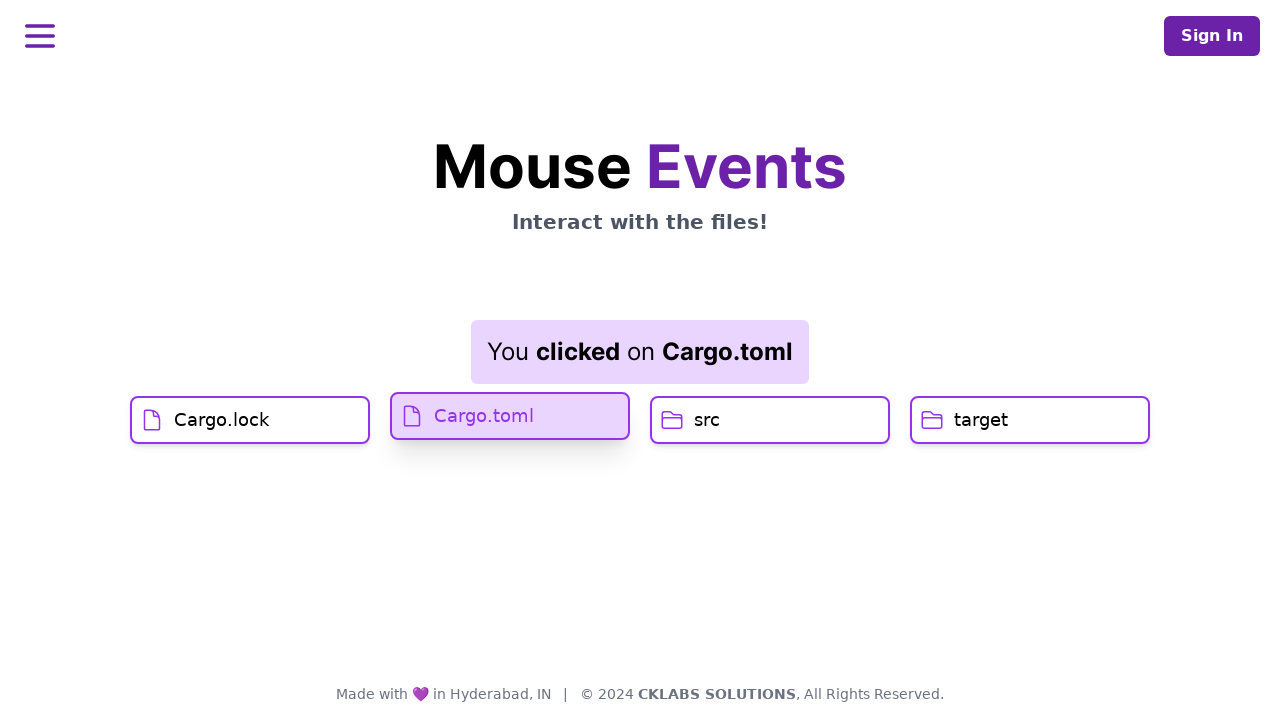

Double-clicked on src element at (707, 420) on xpath=//h1[text()='src']
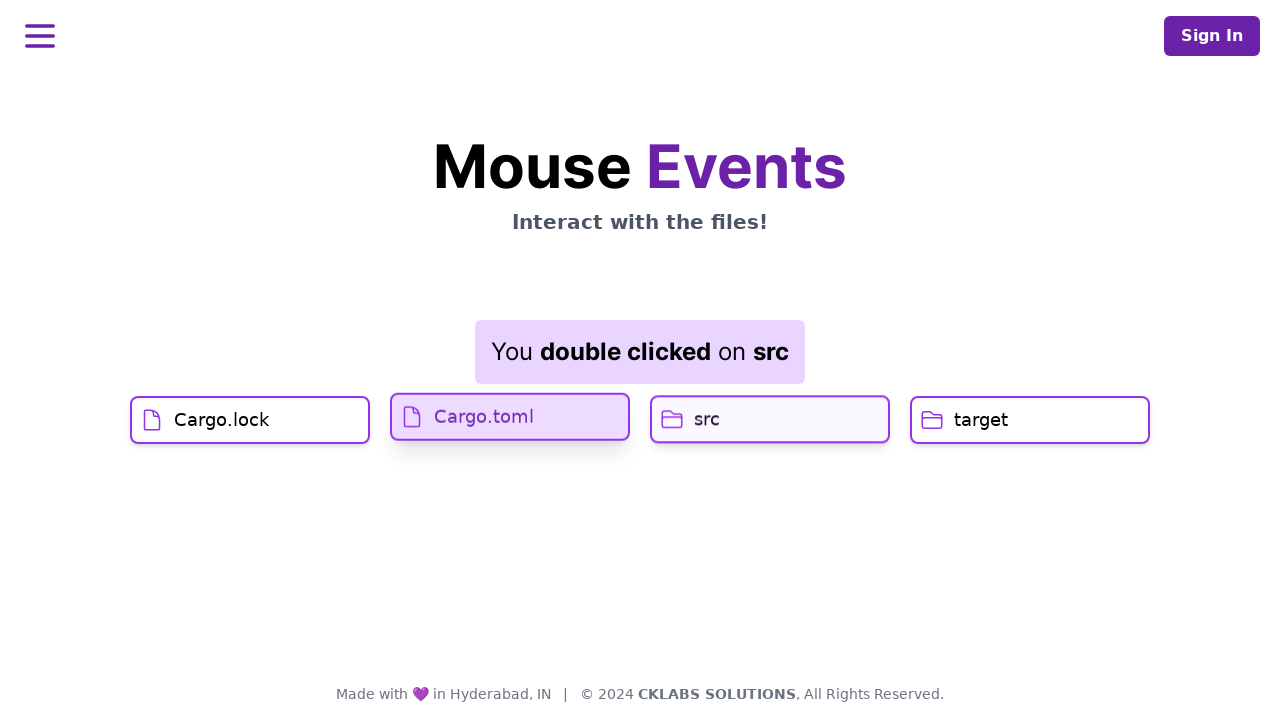

Right-clicked on target element to open context menu at (981, 420) on //h1[text()='target']
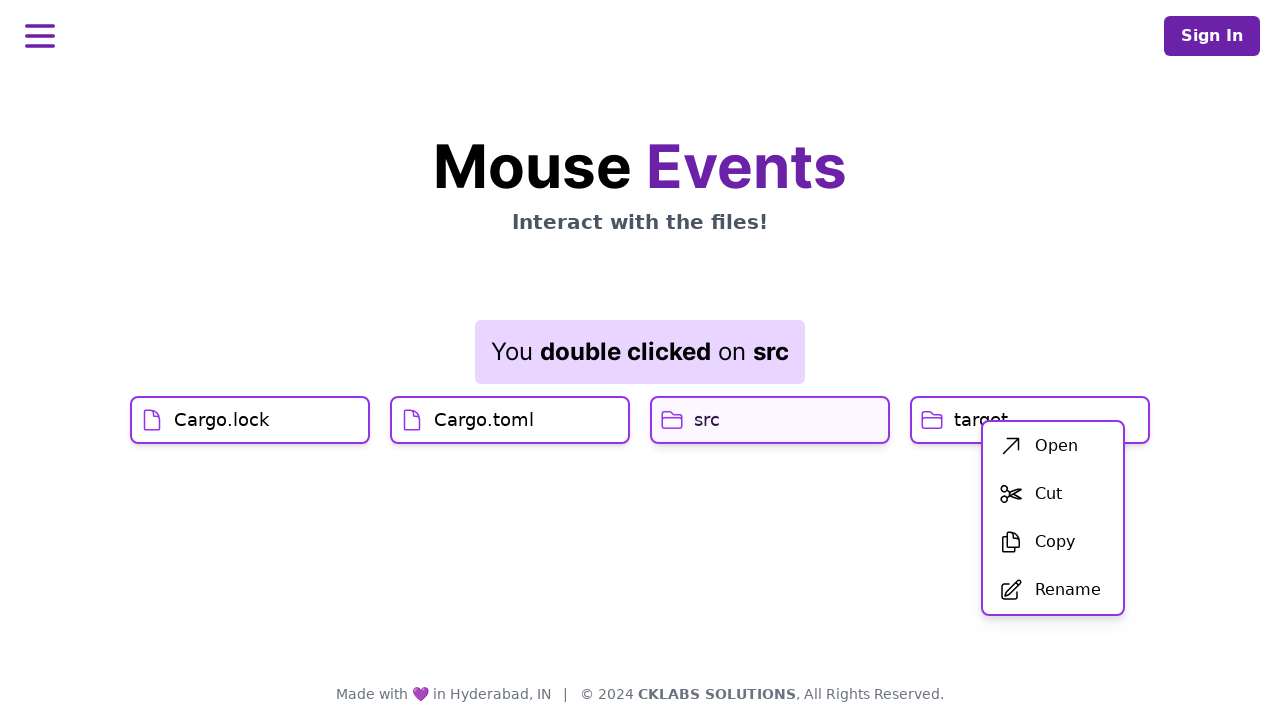

Clicked first option (Open) in context menu at (1053, 446) on xpath=//div[@id='menu']/div/ul/li[1]
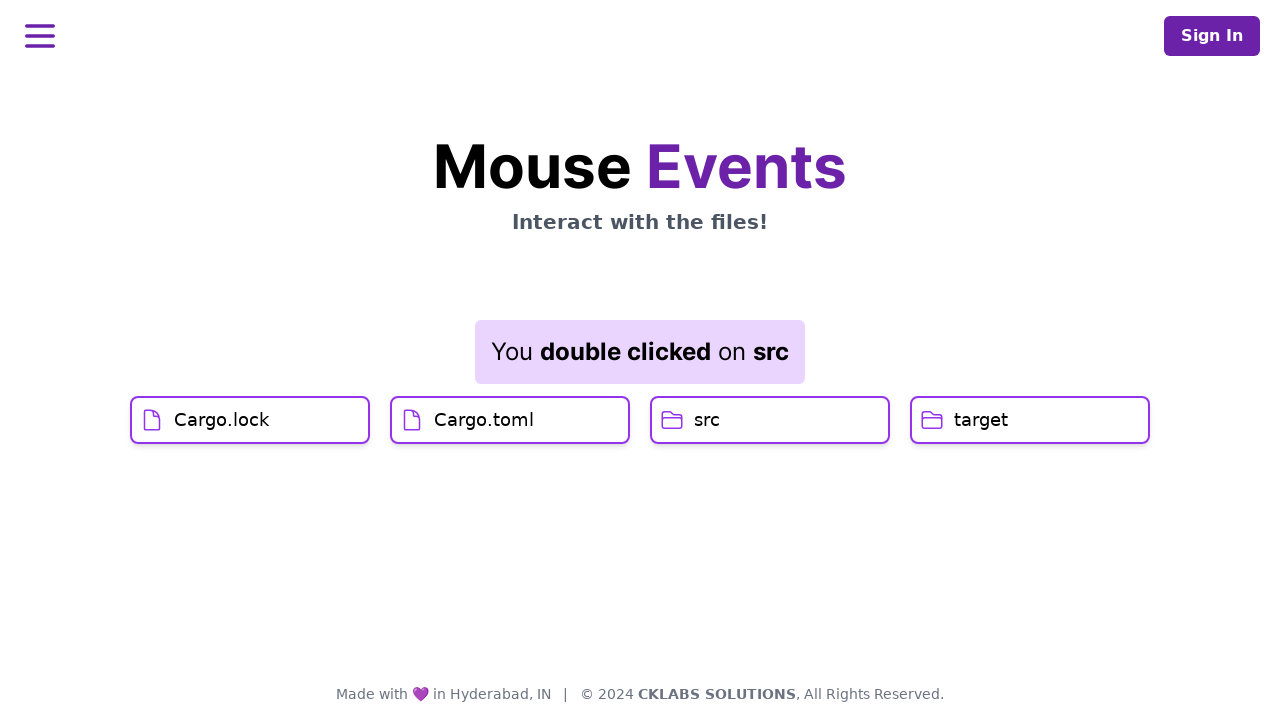

Final result element loaded after context menu interaction
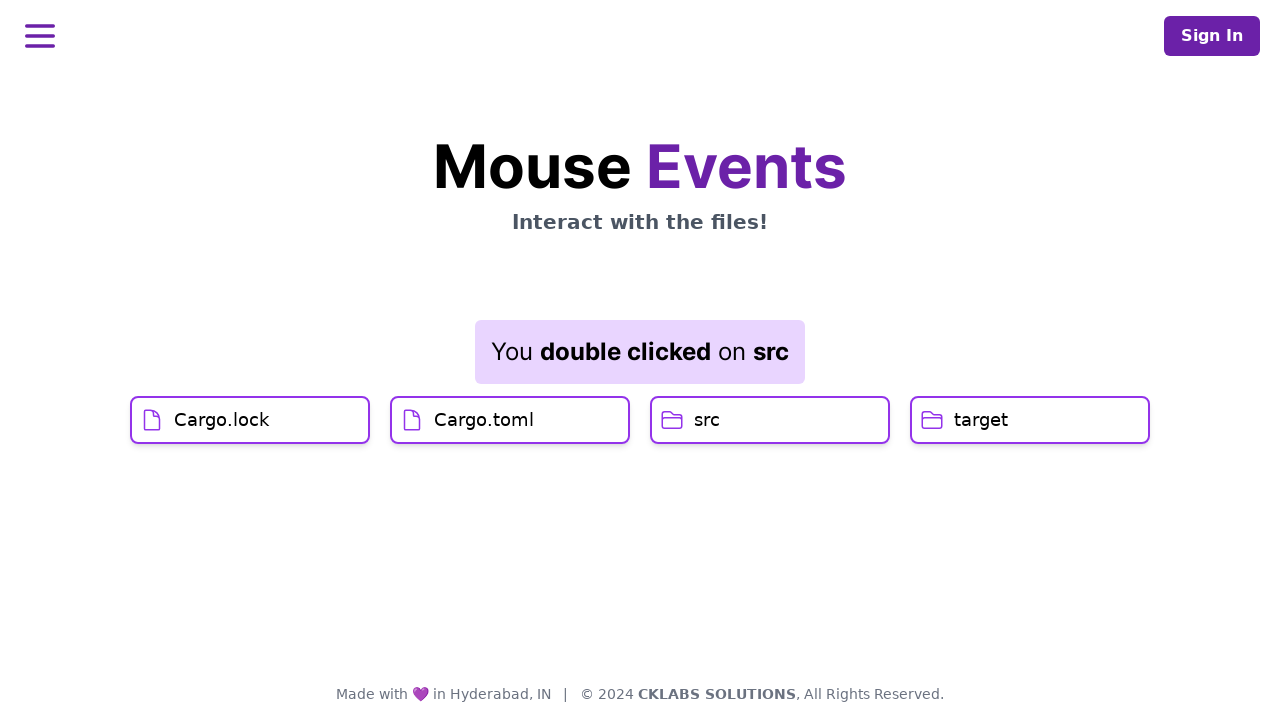

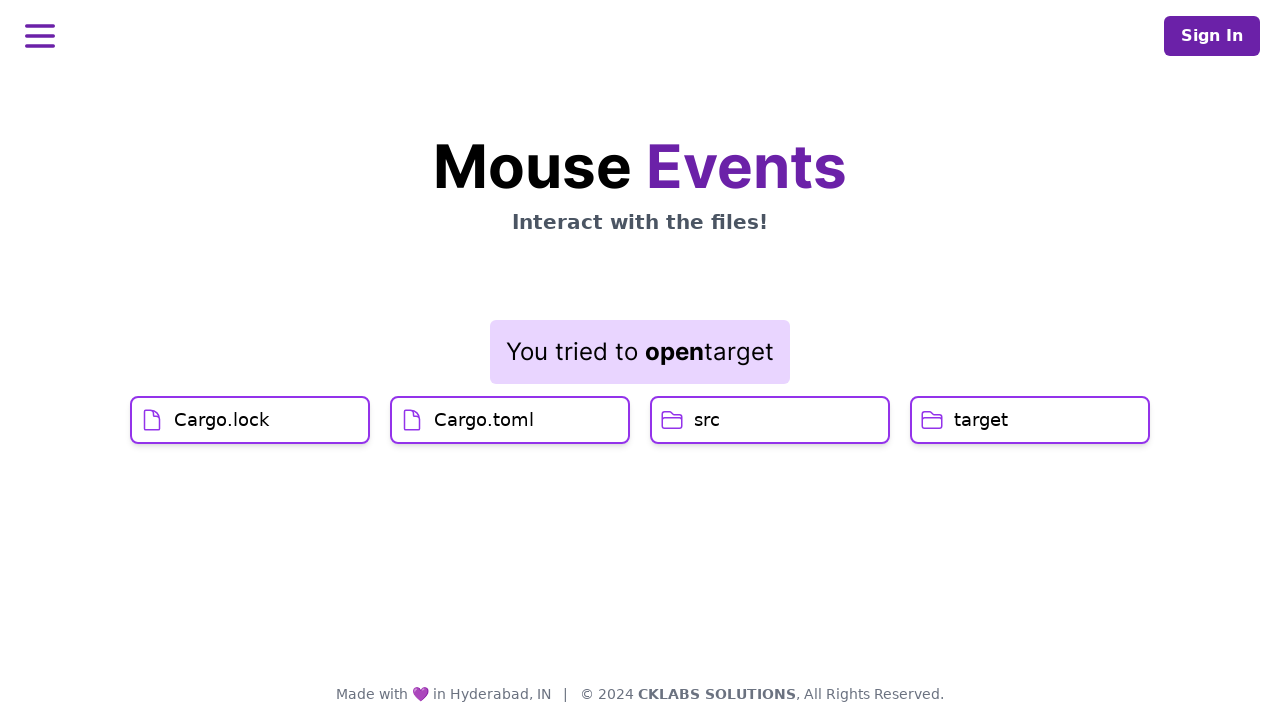